Tests JavaScript alert handling by entering a name, triggering an alert and accepting it, then triggering a confirm dialog and dismissing it

Starting URL: https://rahulshettyacademy.com/AutomationPractice/

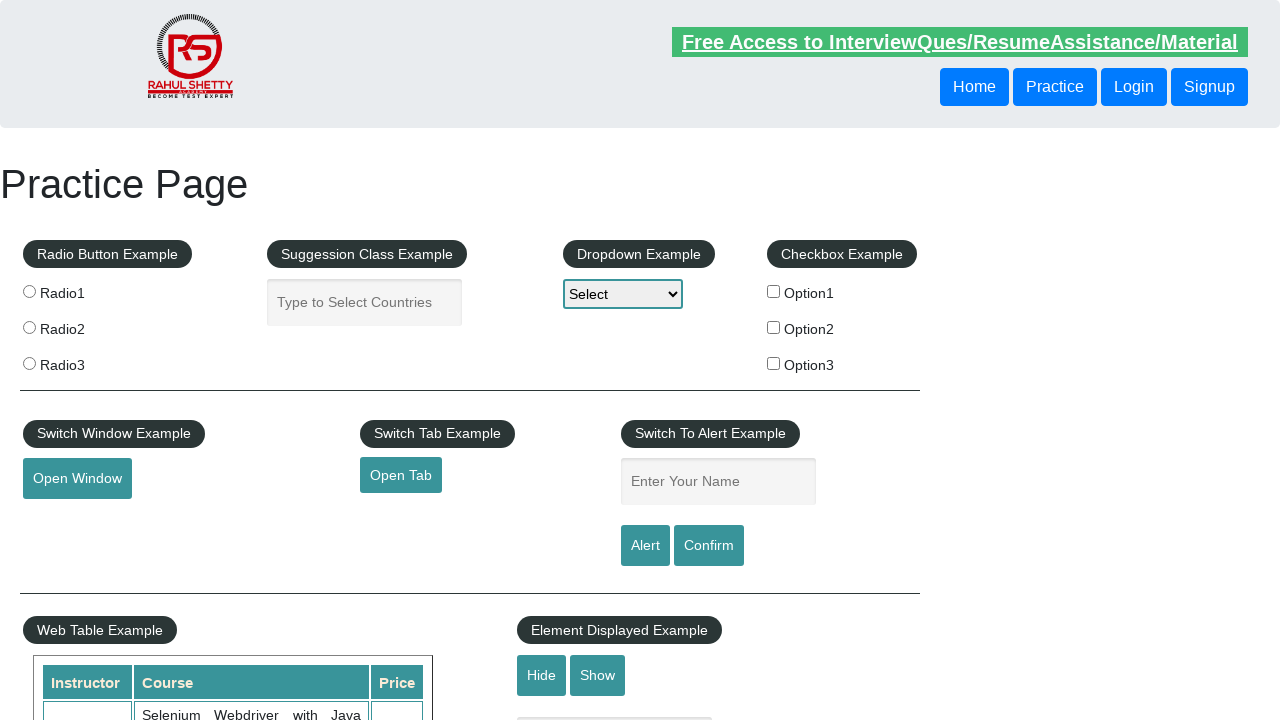

Filled name field with 'Rahul' on #name
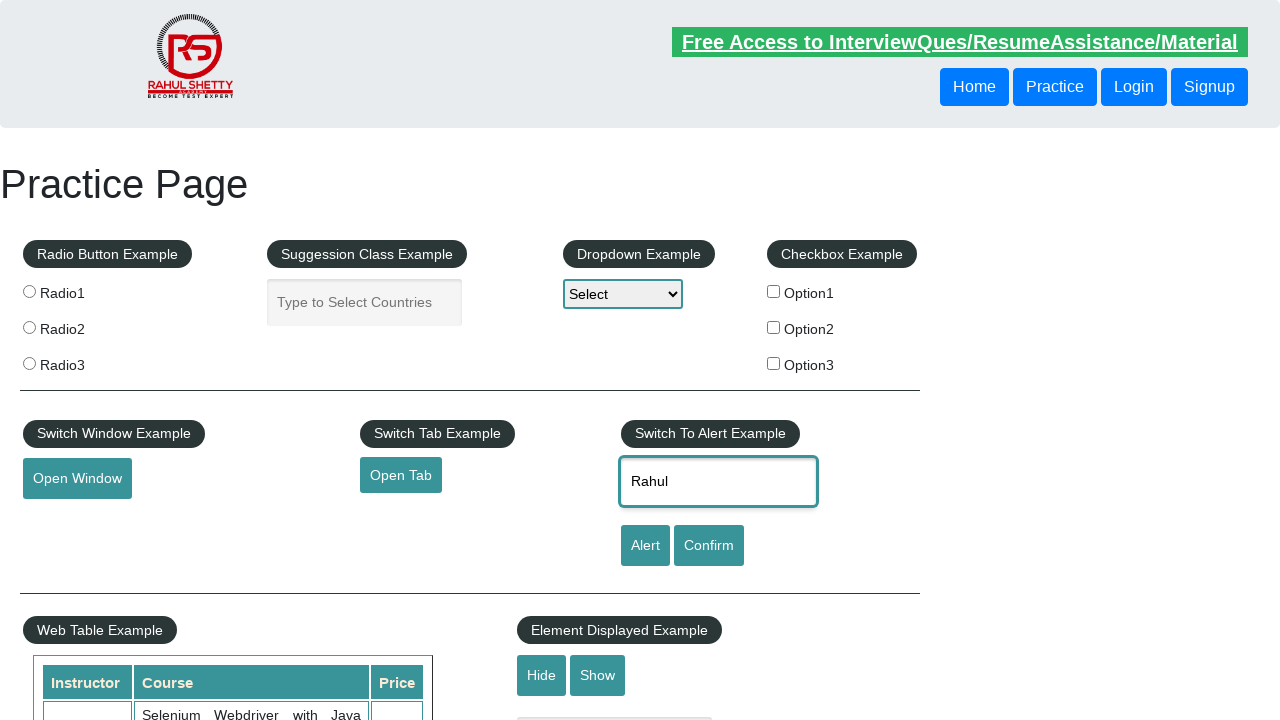

Set up dialog handler to accept alert
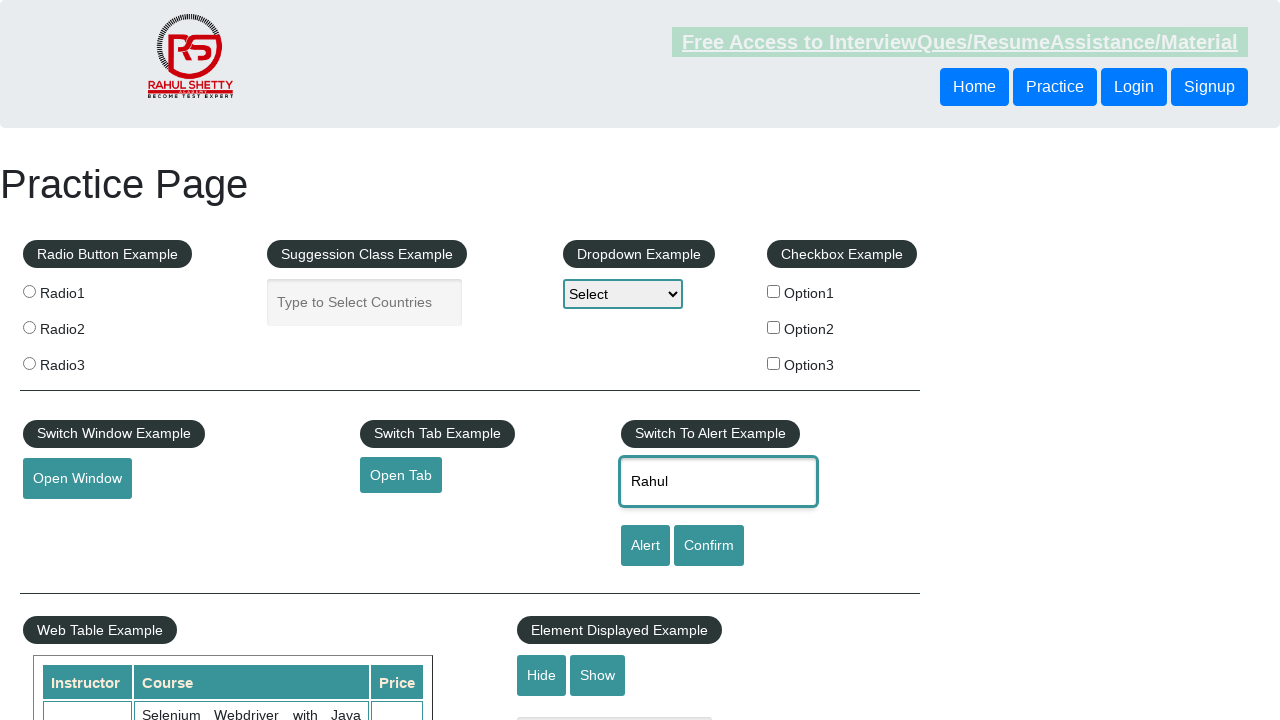

Clicked alert button and accepted the JavaScript alert at (645, 546) on [id='alertbtn']
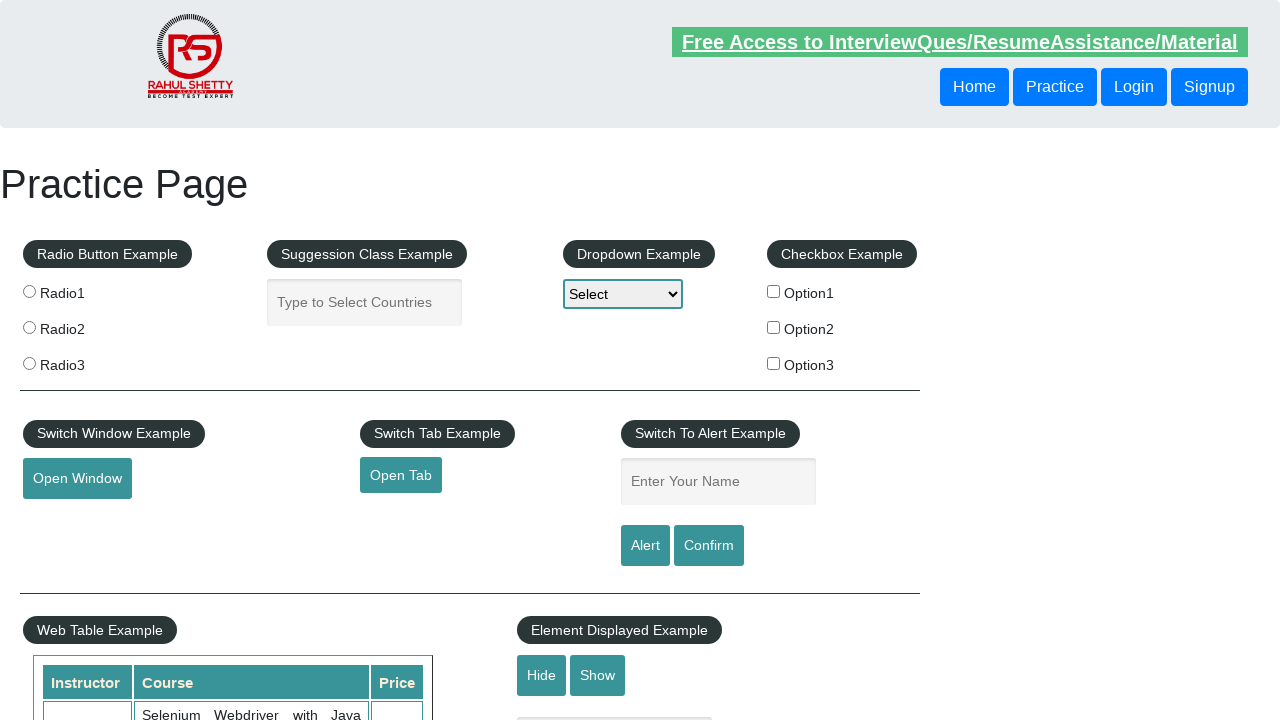

Set up dialog handler to dismiss confirm dialog
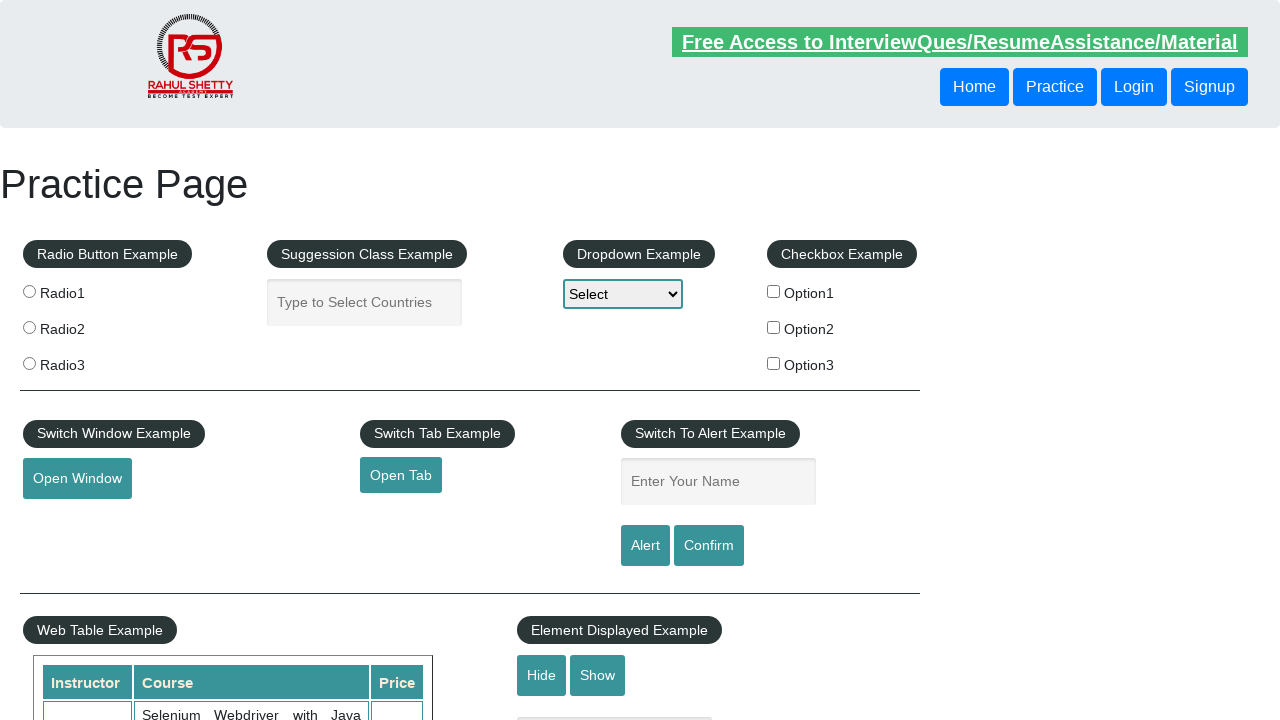

Clicked confirm button and dismissed the confirm dialog at (709, 546) on #confirmbtn
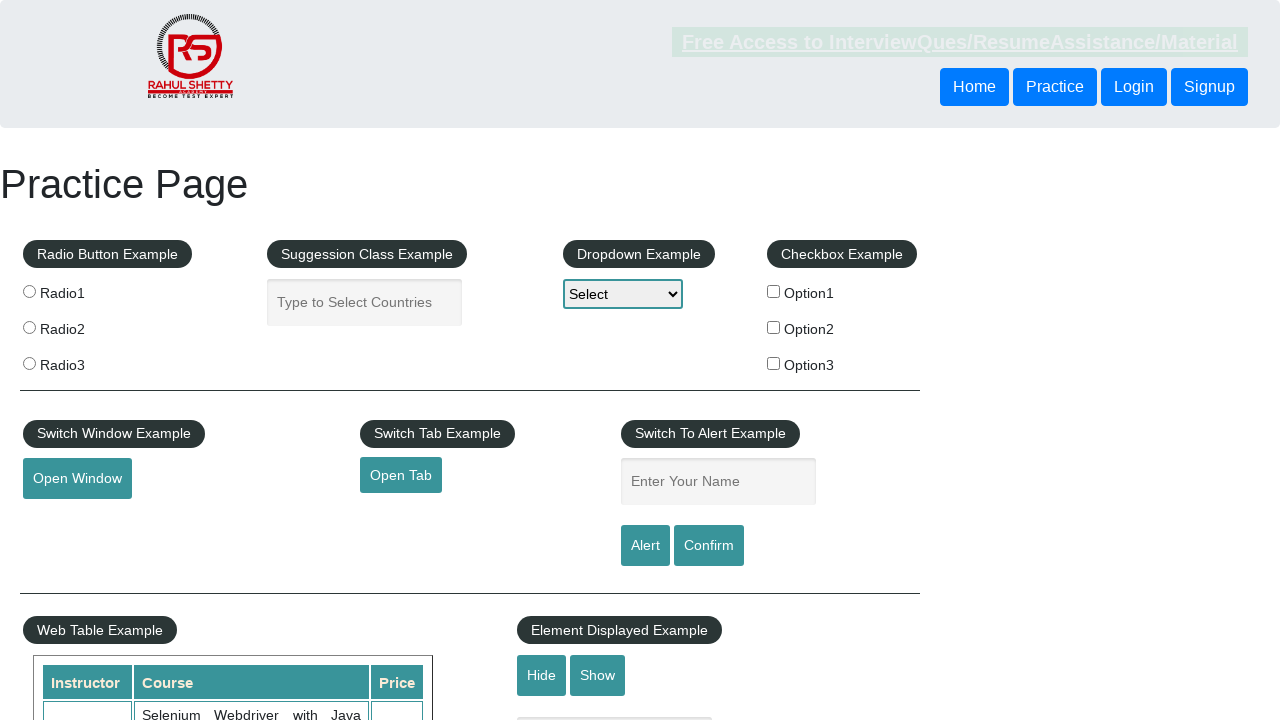

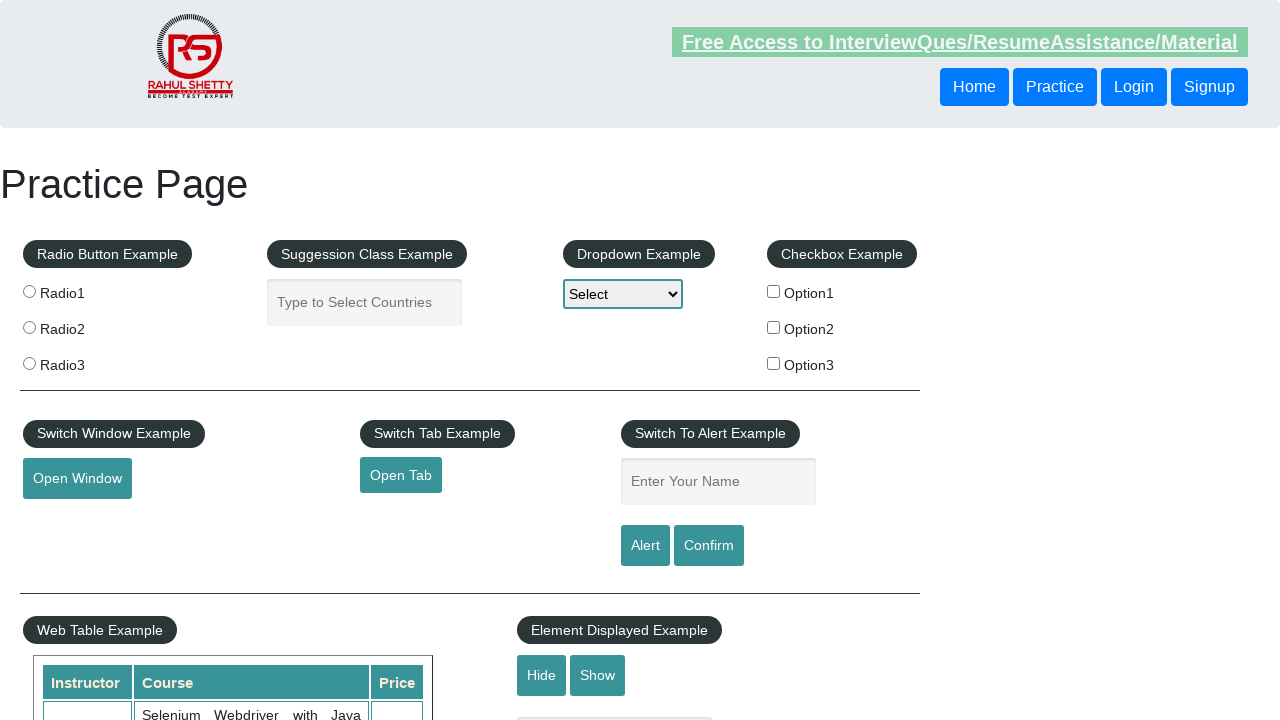